Opens the OTUS educational platform homepage to verify the page loads successfully

Starting URL: https://otus.ru/

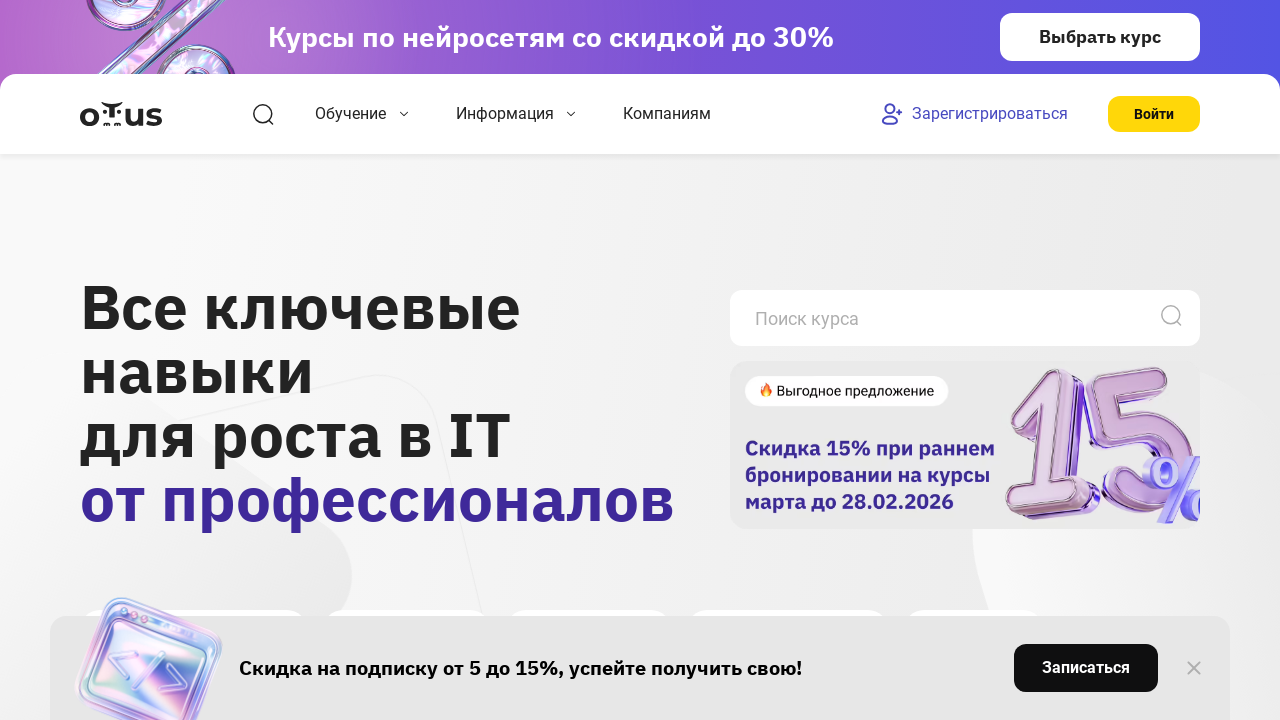

OTUS homepage DOM content loaded successfully
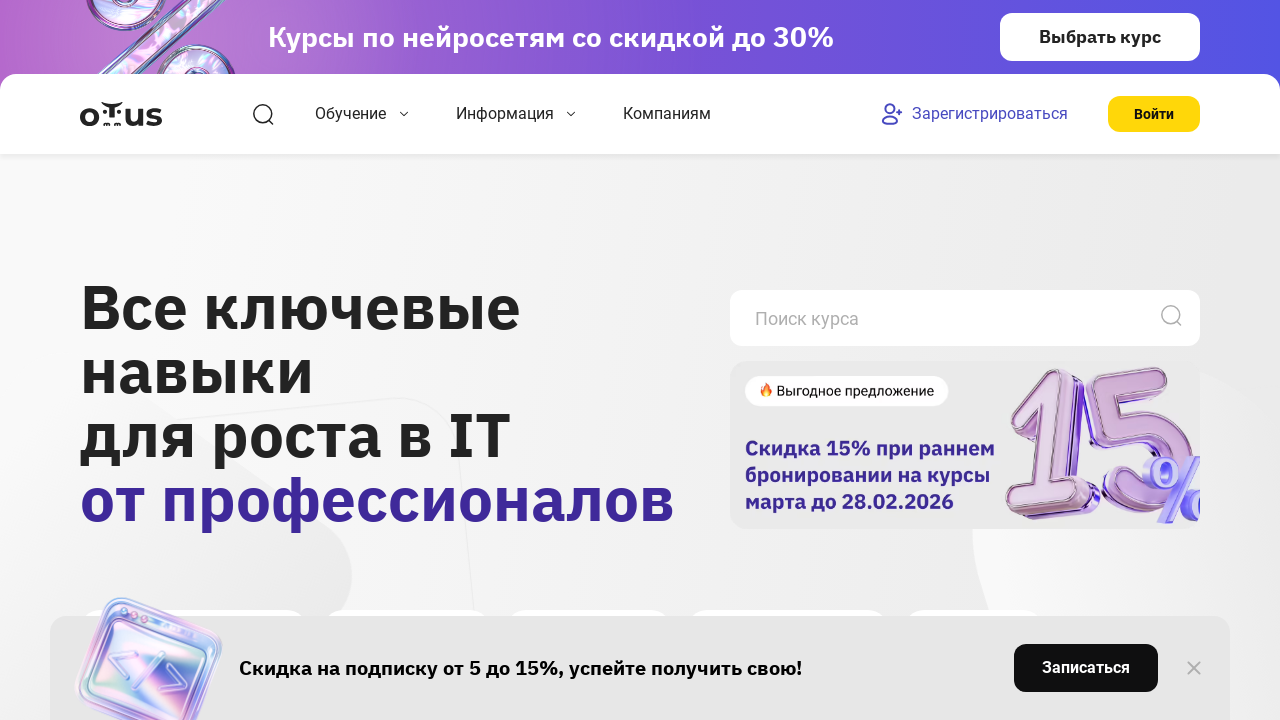

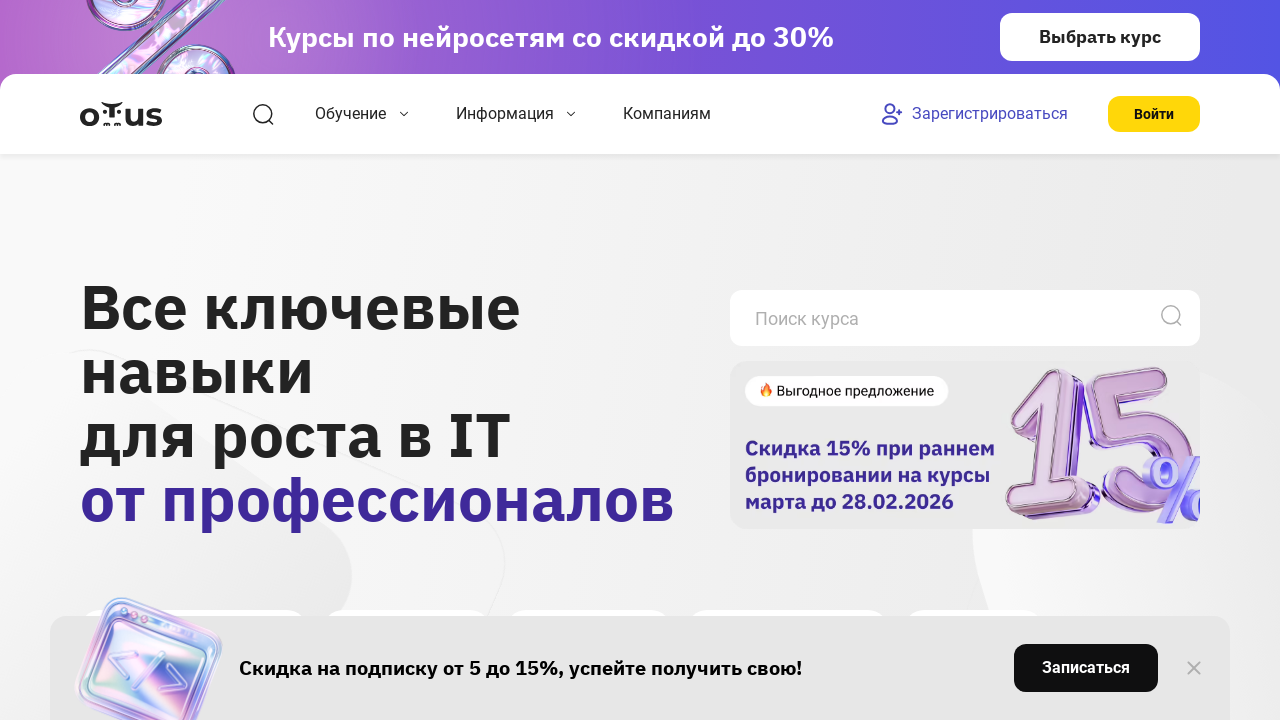